Tests marking all todo items as completed using the toggle all checkbox

Starting URL: https://demo.playwright.dev/todomvc

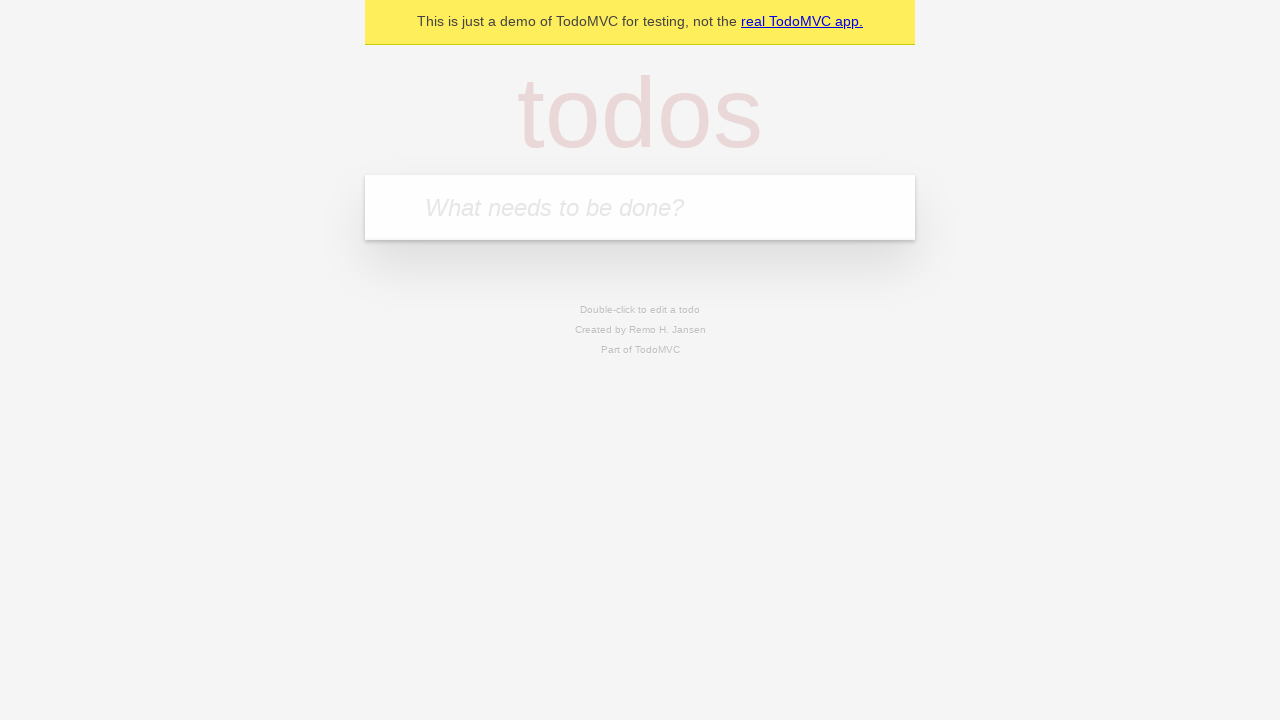

Filled todo input with 'buy some cheese' on internal:attr=[placeholder="What needs to be done?"i]
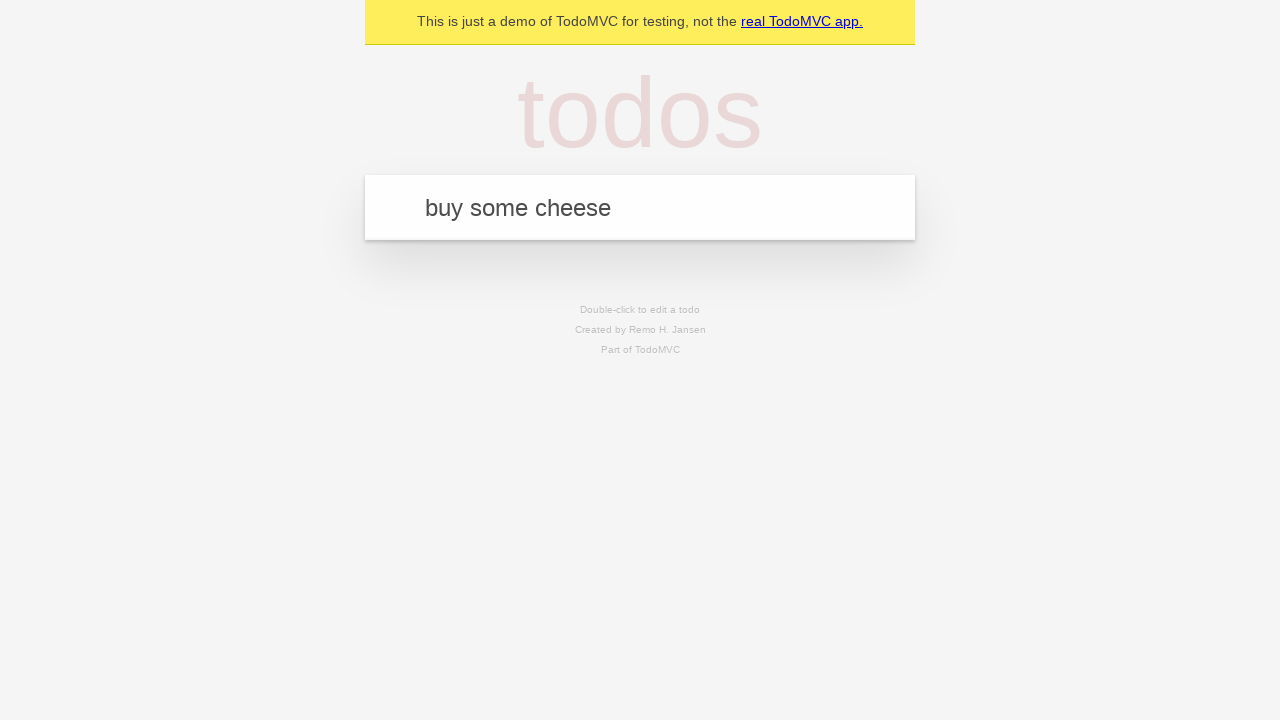

Pressed Enter to create first todo item on internal:attr=[placeholder="What needs to be done?"i]
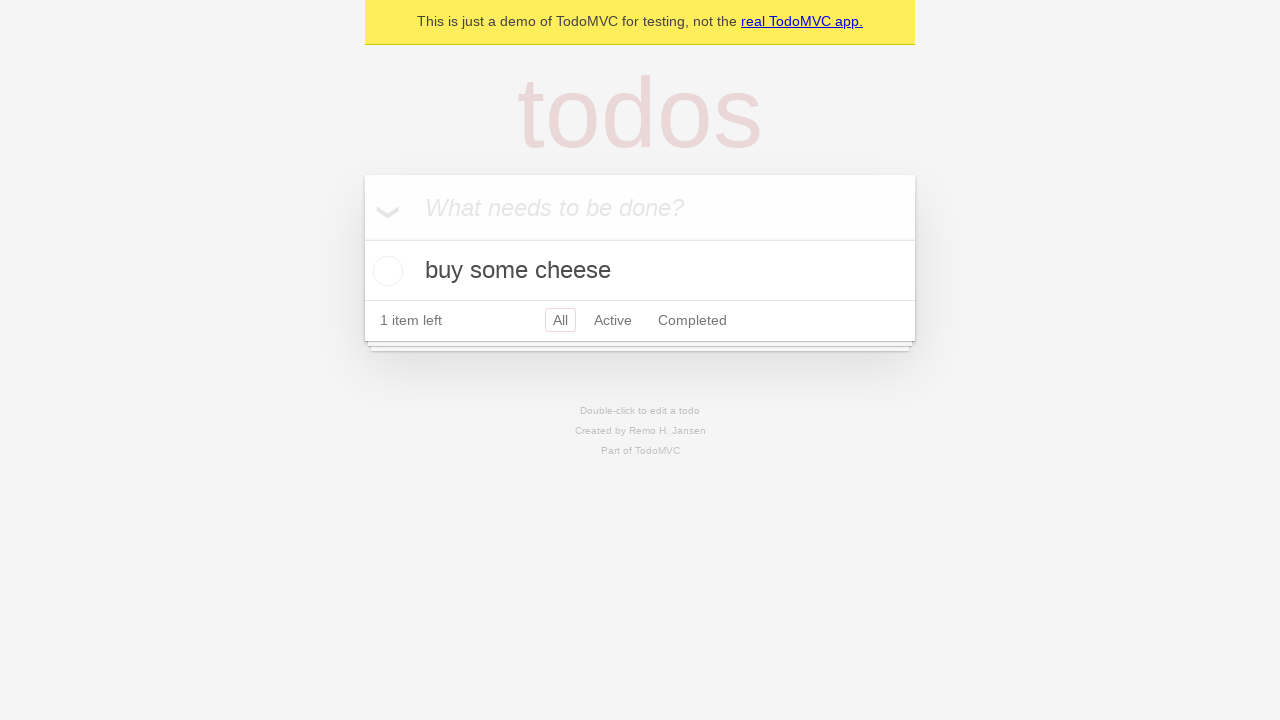

Filled todo input with 'feed the cat' on internal:attr=[placeholder="What needs to be done?"i]
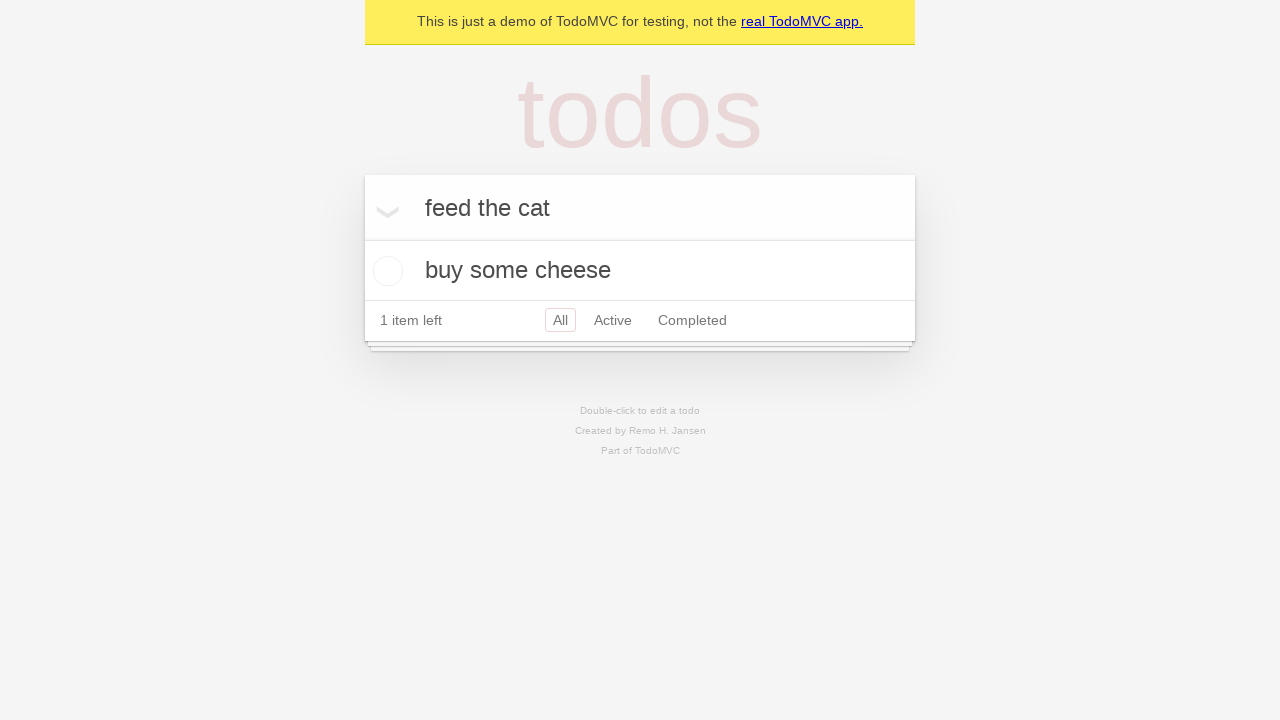

Pressed Enter to create second todo item on internal:attr=[placeholder="What needs to be done?"i]
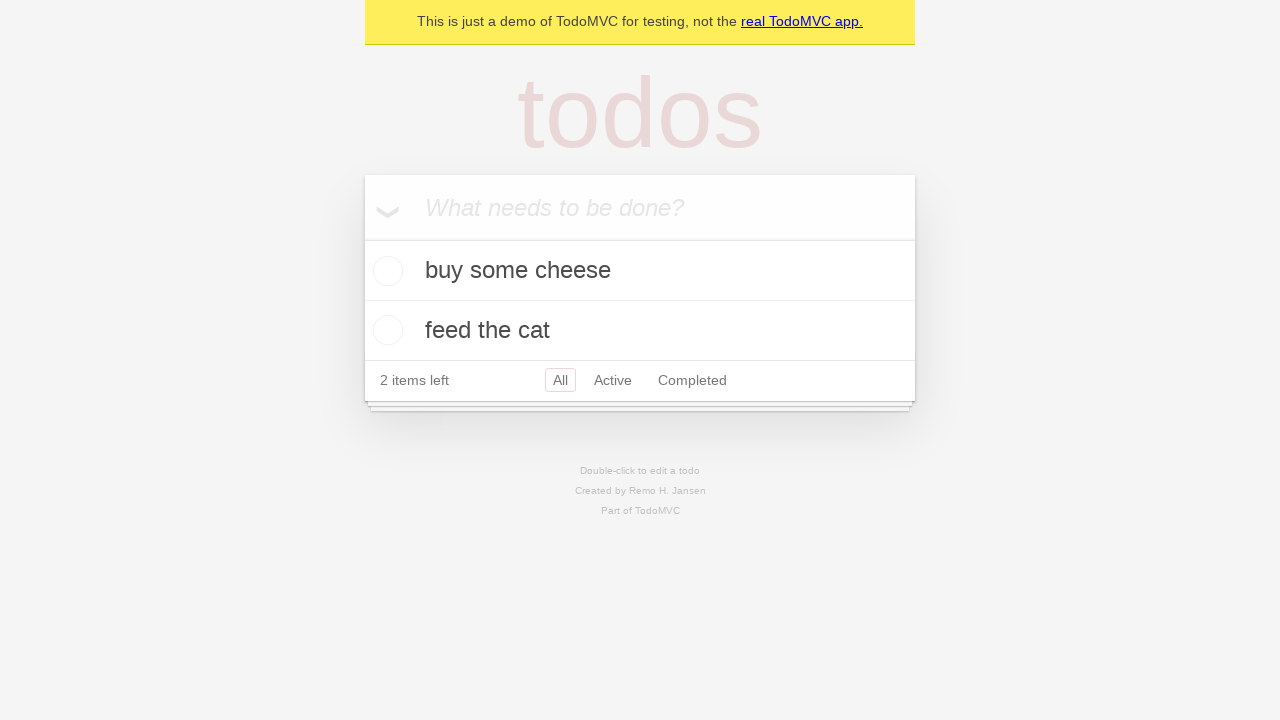

Filled todo input with 'book a doctors appointment' on internal:attr=[placeholder="What needs to be done?"i]
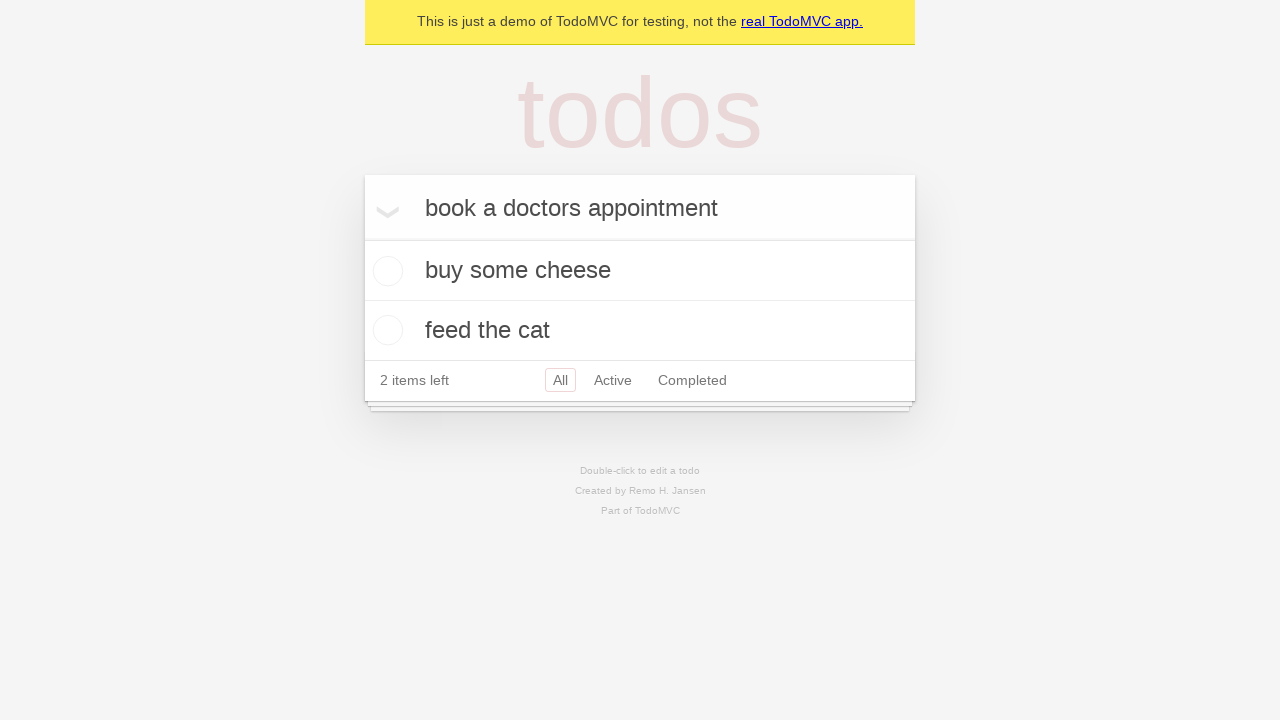

Pressed Enter to create third todo item on internal:attr=[placeholder="What needs to be done?"i]
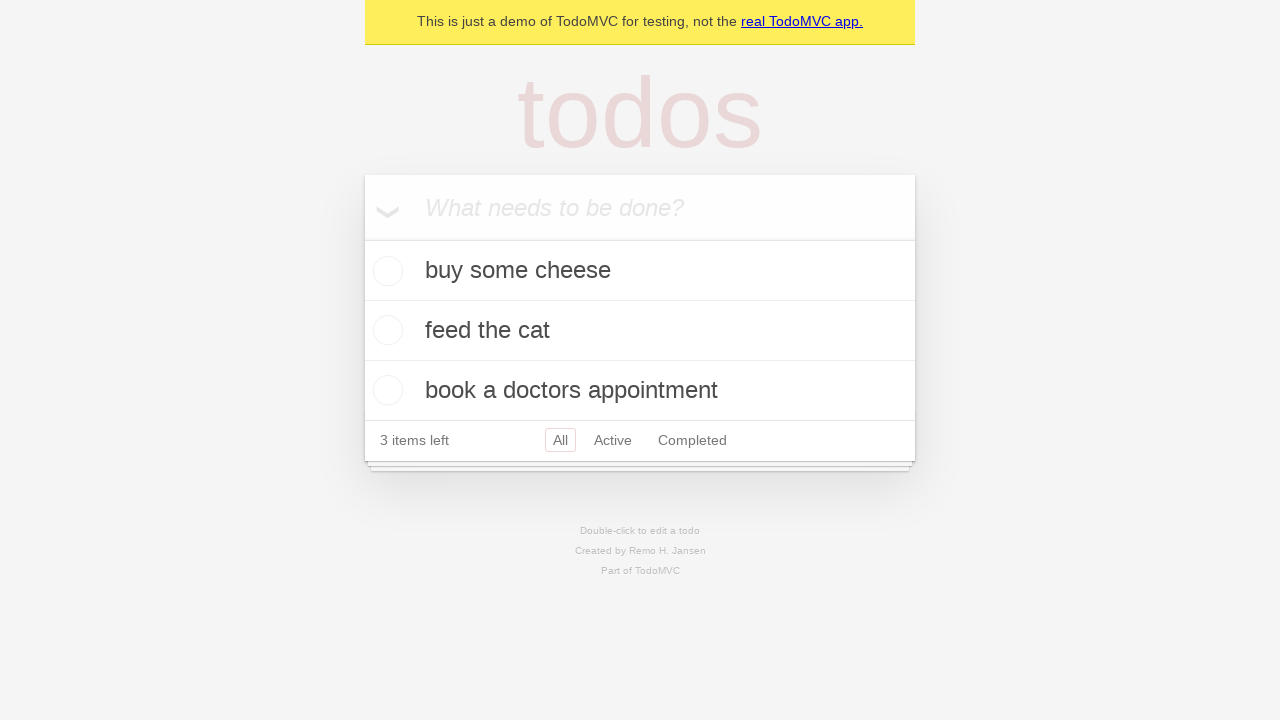

Clicked 'Mark all as complete' checkbox to toggle all items as completed at (362, 238) on internal:label="Mark all as complete"i
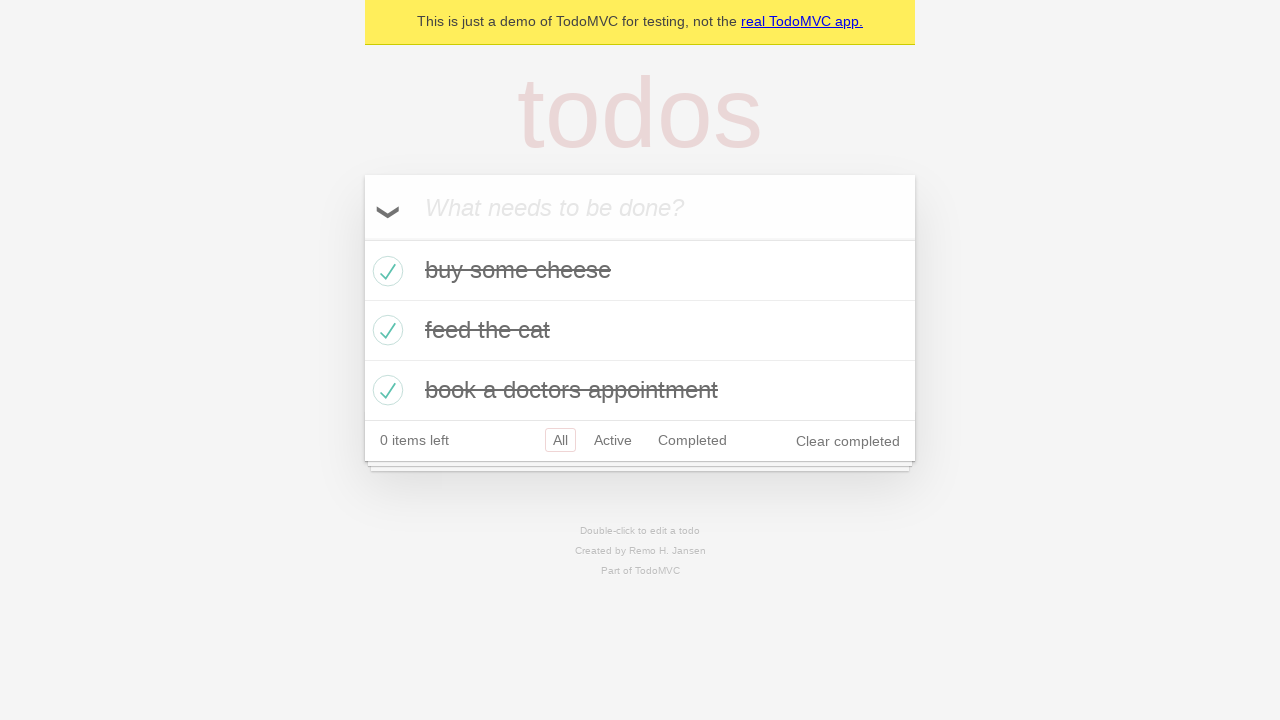

Verified all todo items are marked as completed
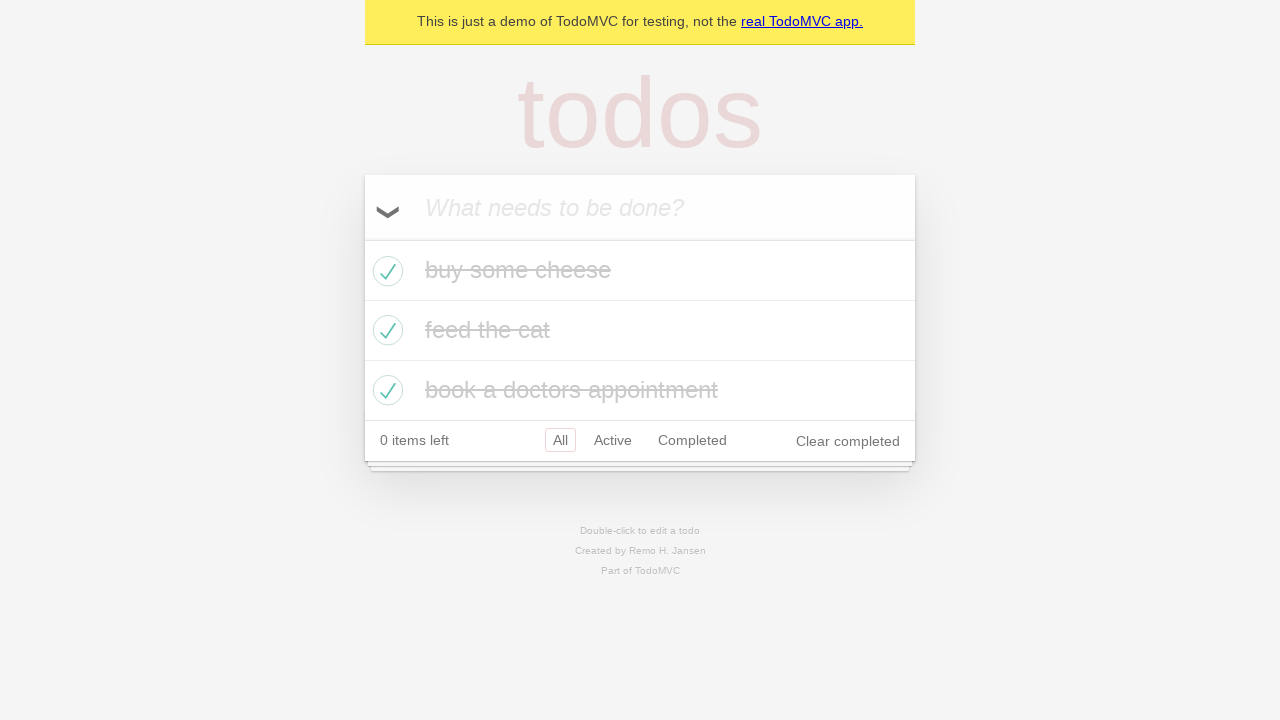

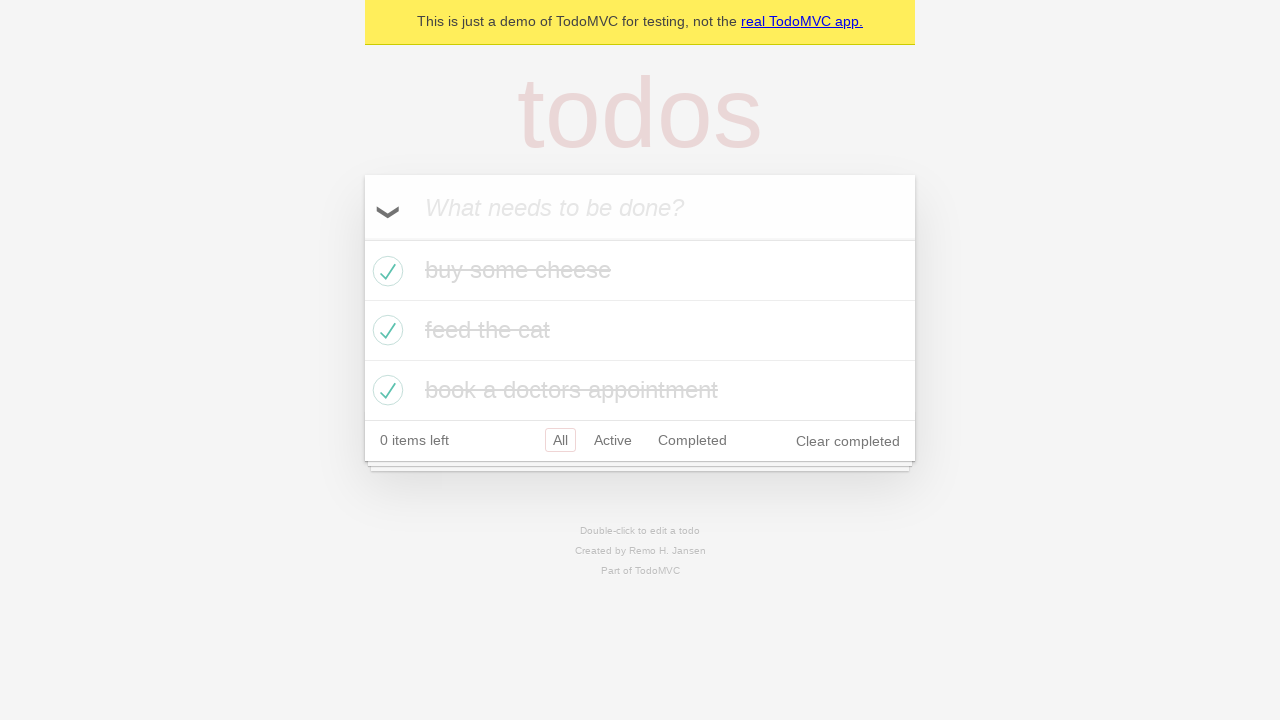